Tests bank manager functionality by logging in as a manager, adding a new customer, and opening an account for that customer

Starting URL: https://www.globalsqa.com/angularJs-protractor/BankingProject

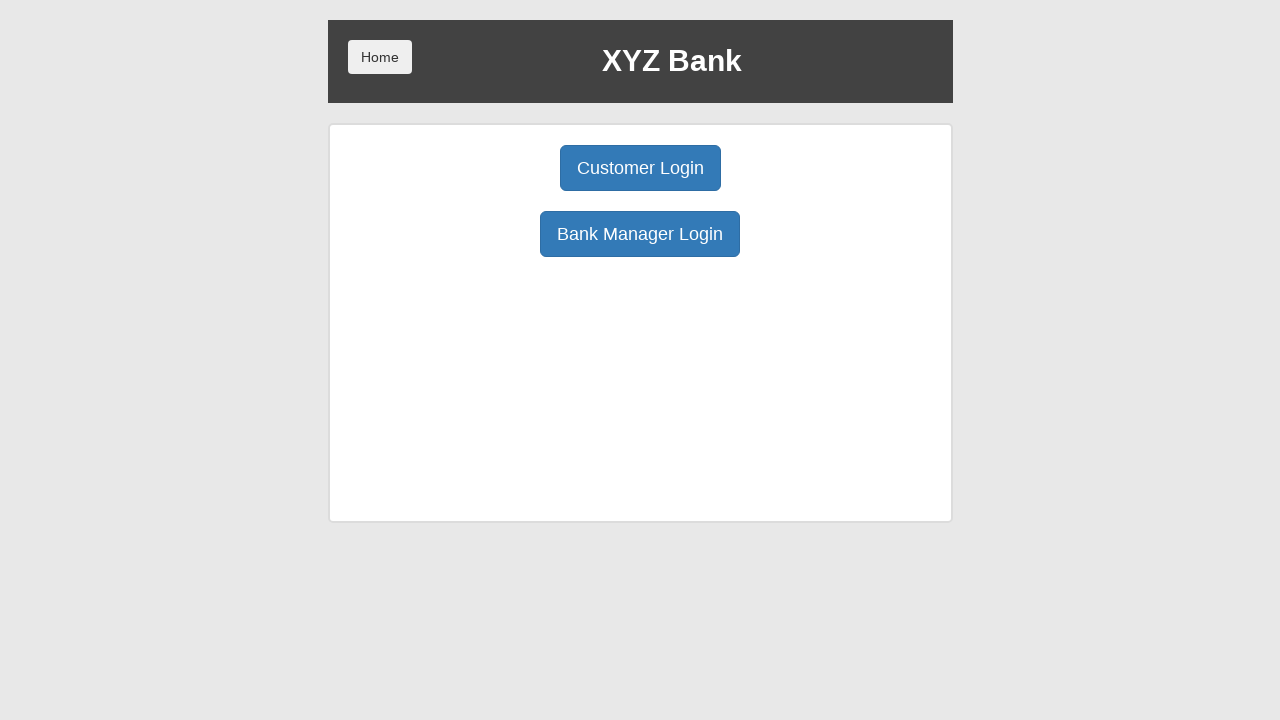

Clicked Bank Manager Login button at (640, 234) on button:has-text('Bank Manager Login')
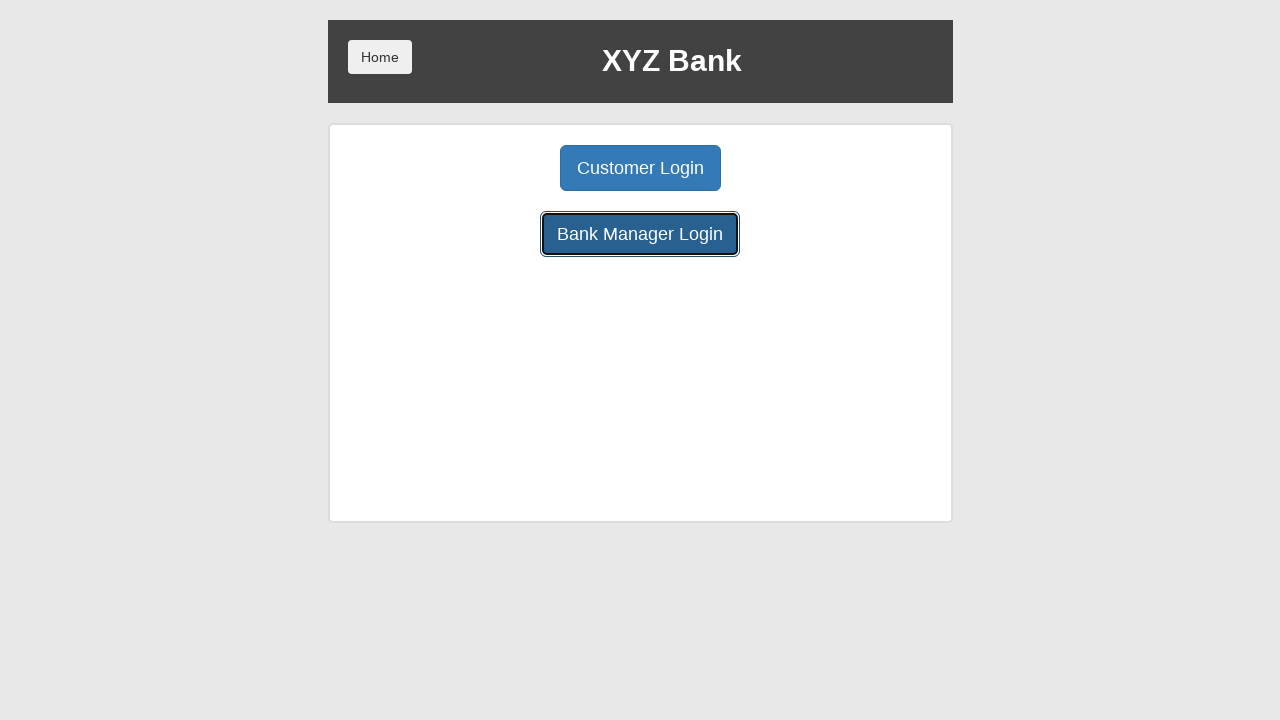

Clicked Add Customer tab at (502, 168) on button[ng-class='btnClass1']:has-text('Add Customer')
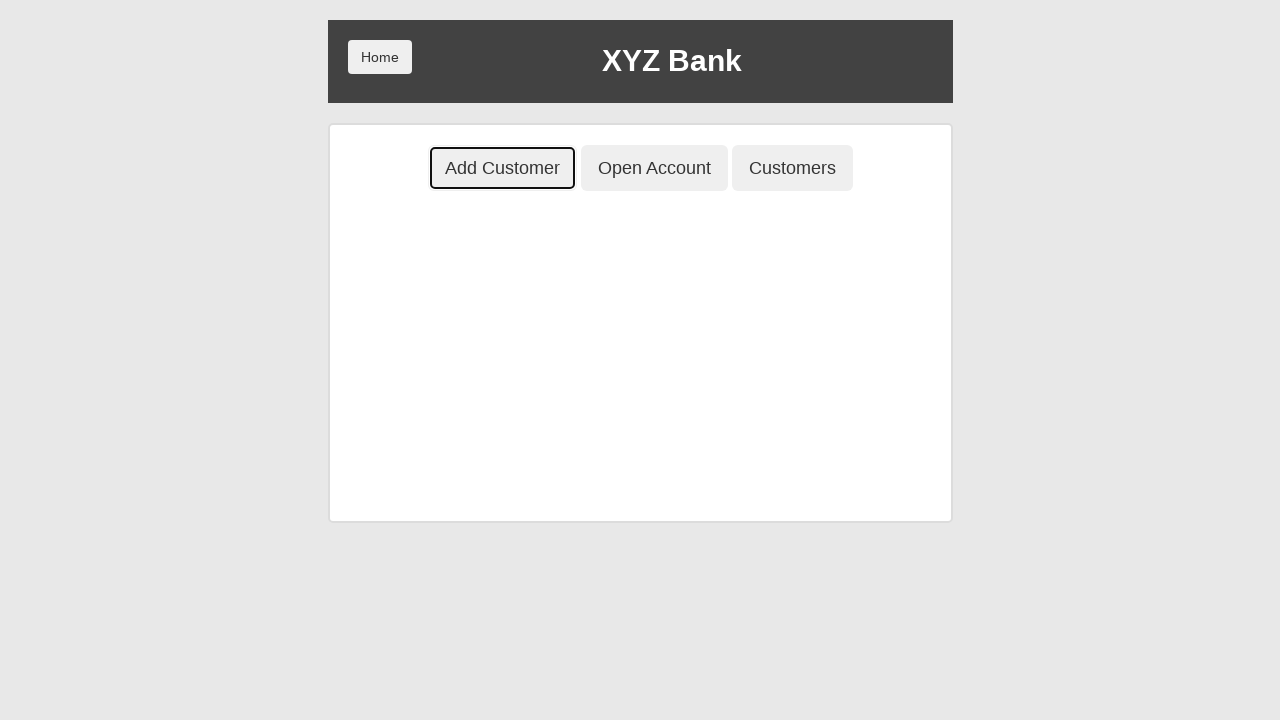

Filled First Name field with 'Liam' on xpath=//label[contains(text(),'First Name')]/following-sibling::input
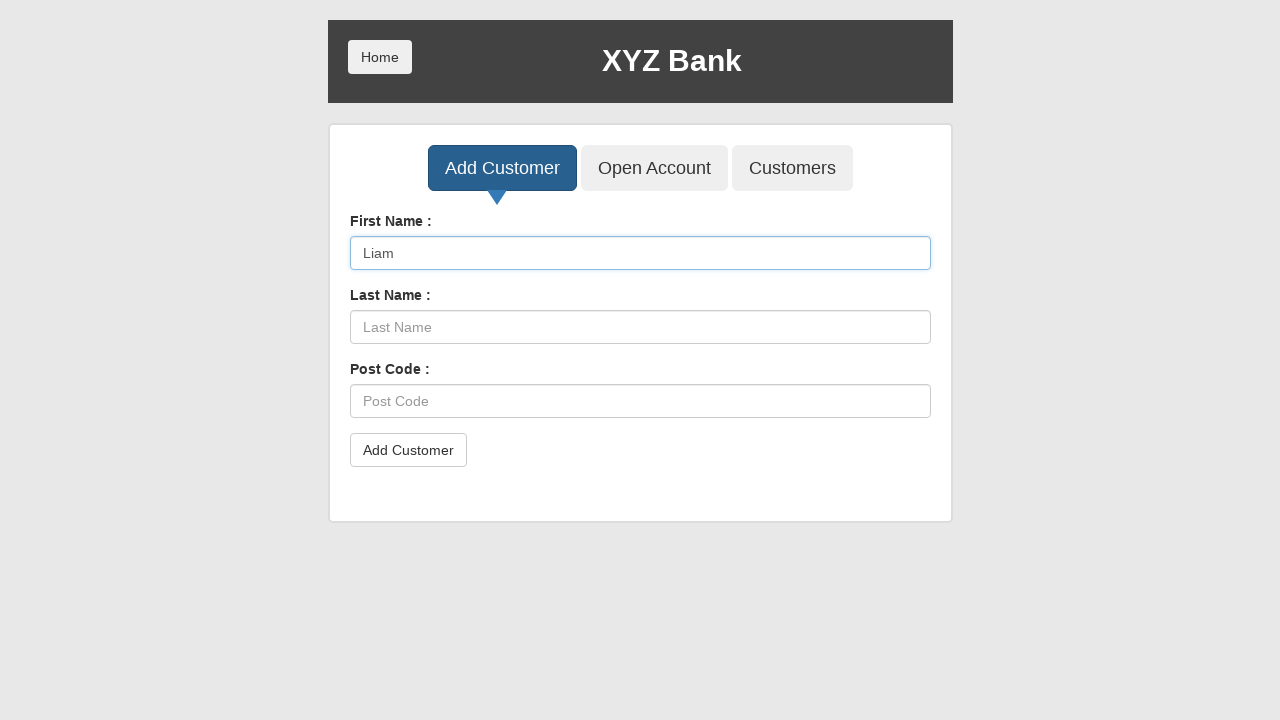

Filled Last Name field with 'Walker' on xpath=//label[contains(text(),'Last Name')]/following-sibling::input
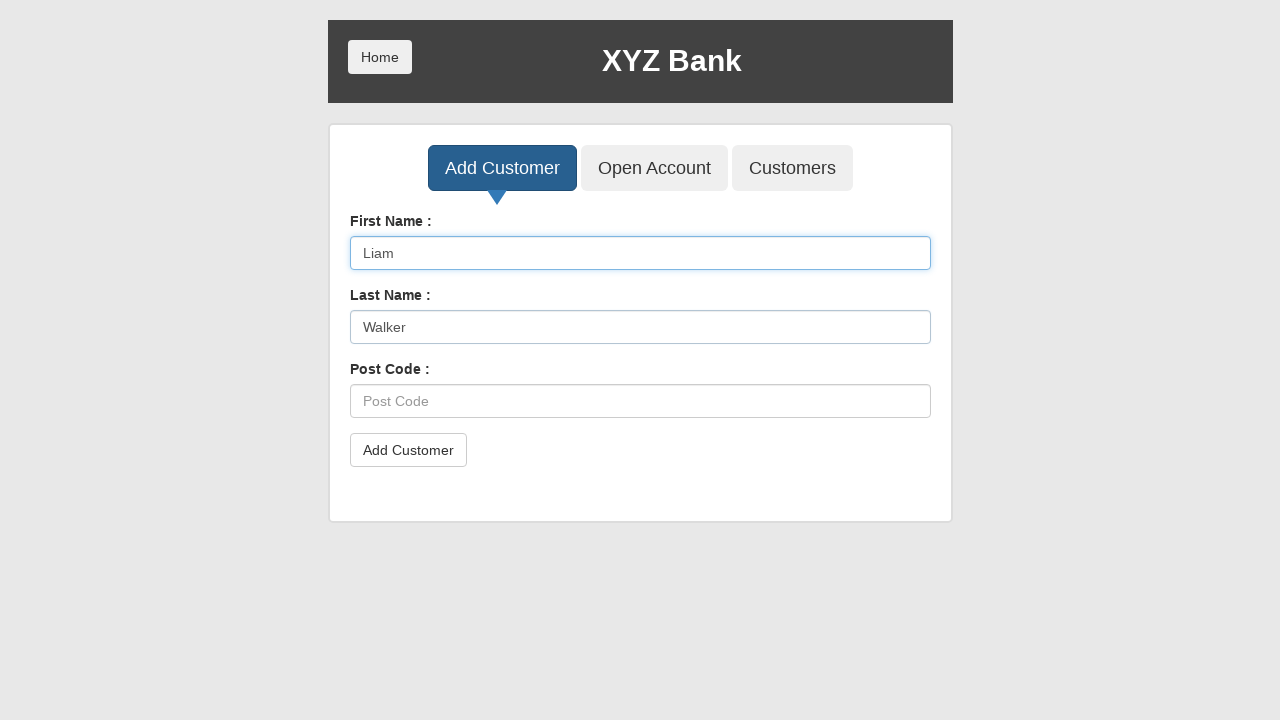

Filled Post Code field with 'E4831' on xpath=//label[contains(text(),'Post Code')]/following-sibling::input
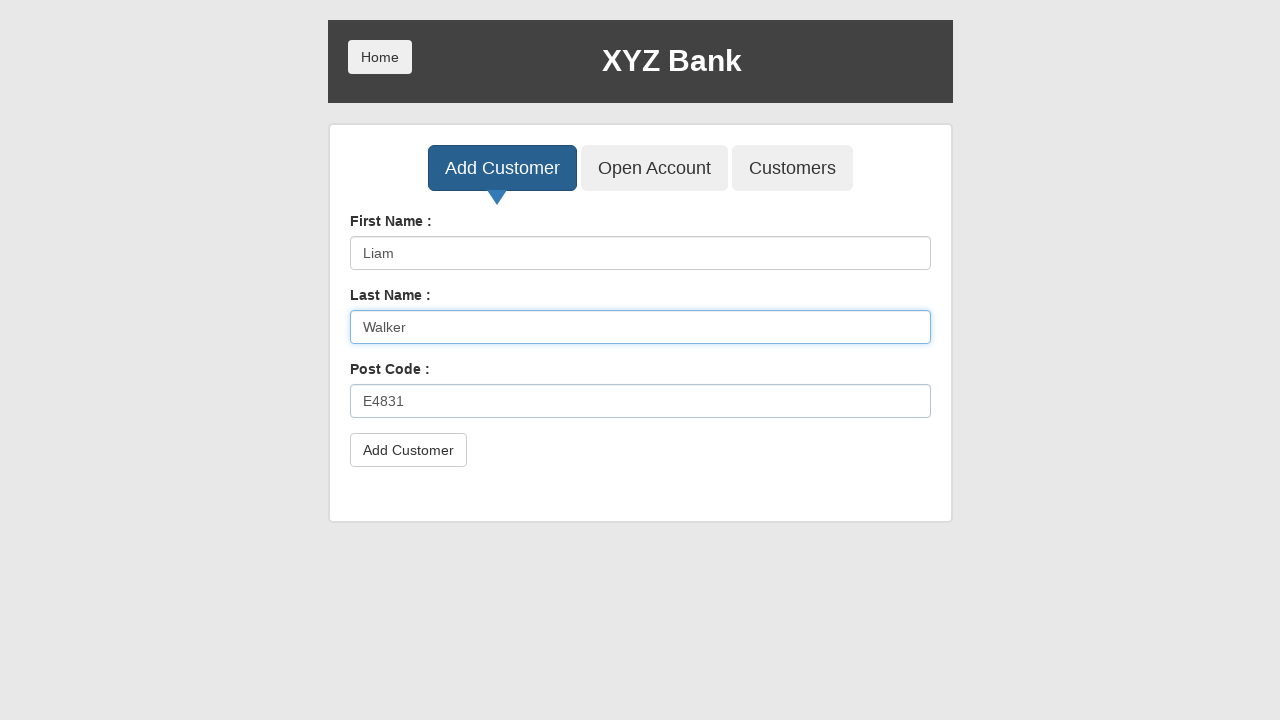

Clicked submit button to add new customer at (408, 450) on button[type='submit']
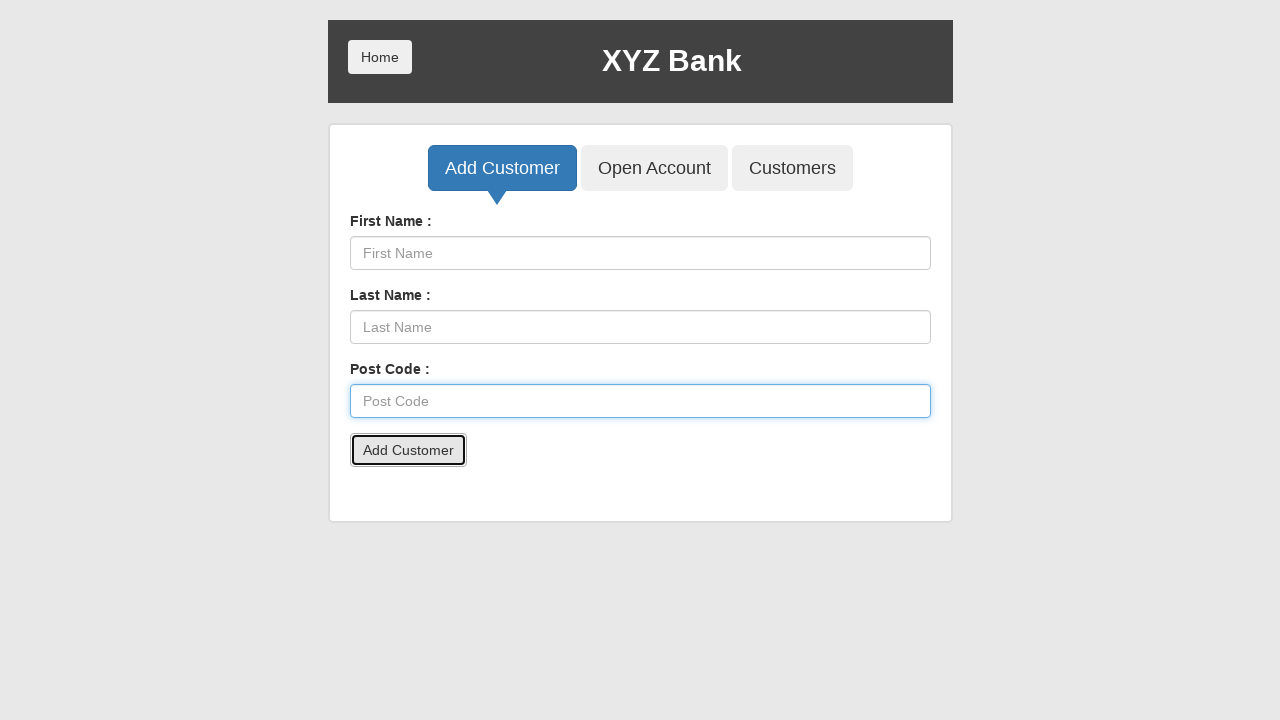

Accepted confirmation alert for new customer
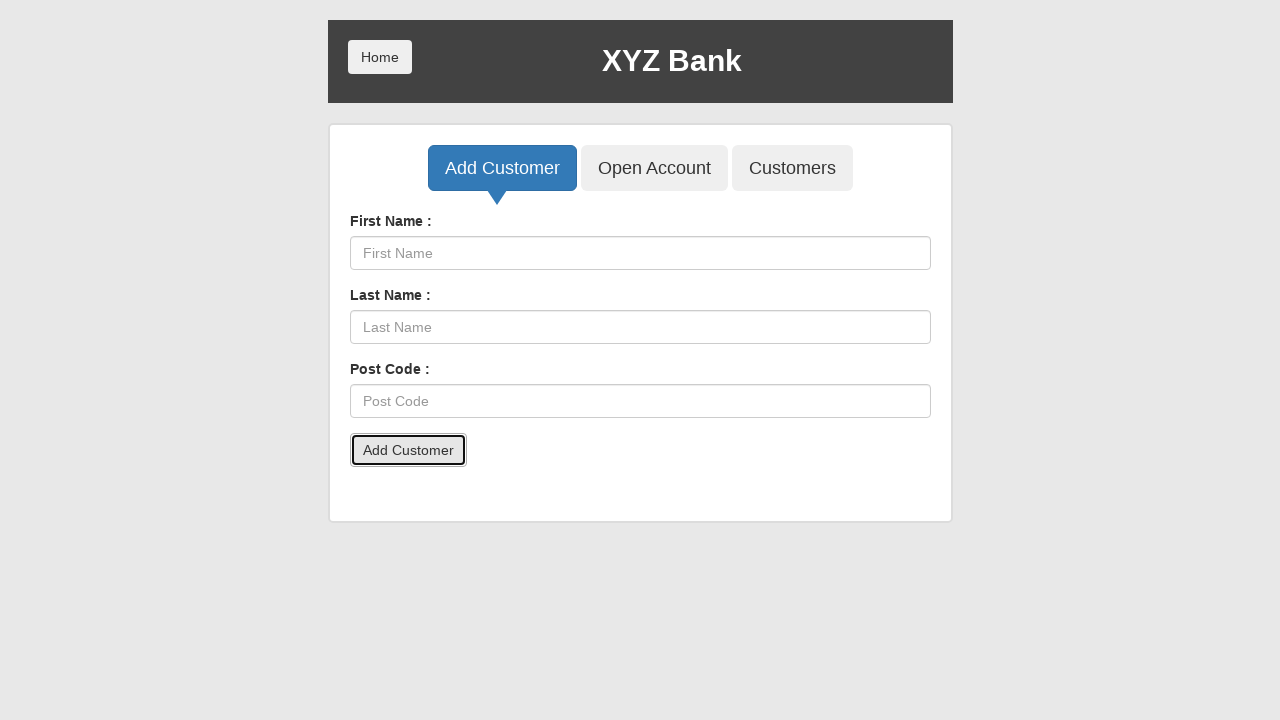

Clicked Open Account tab at (654, 168) on button:has-text('Open Account')
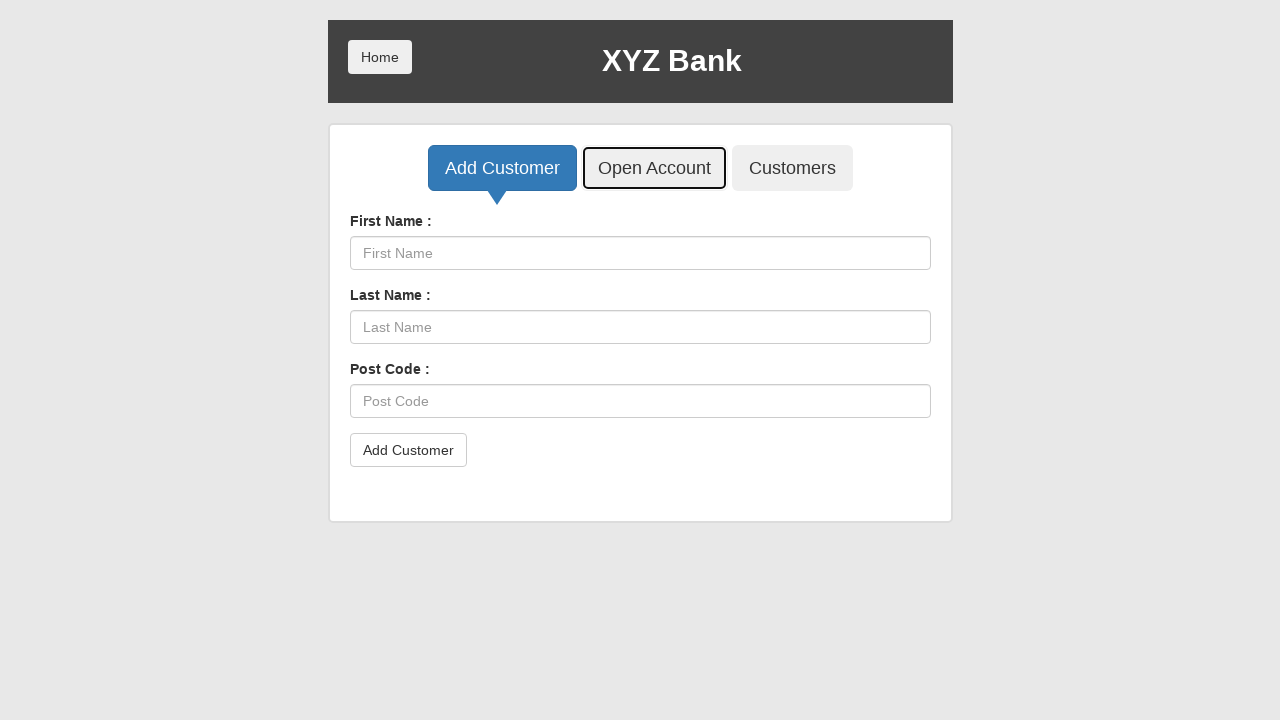

Selected customer 'Liam Walker' from dropdown on select[name='userSelect']
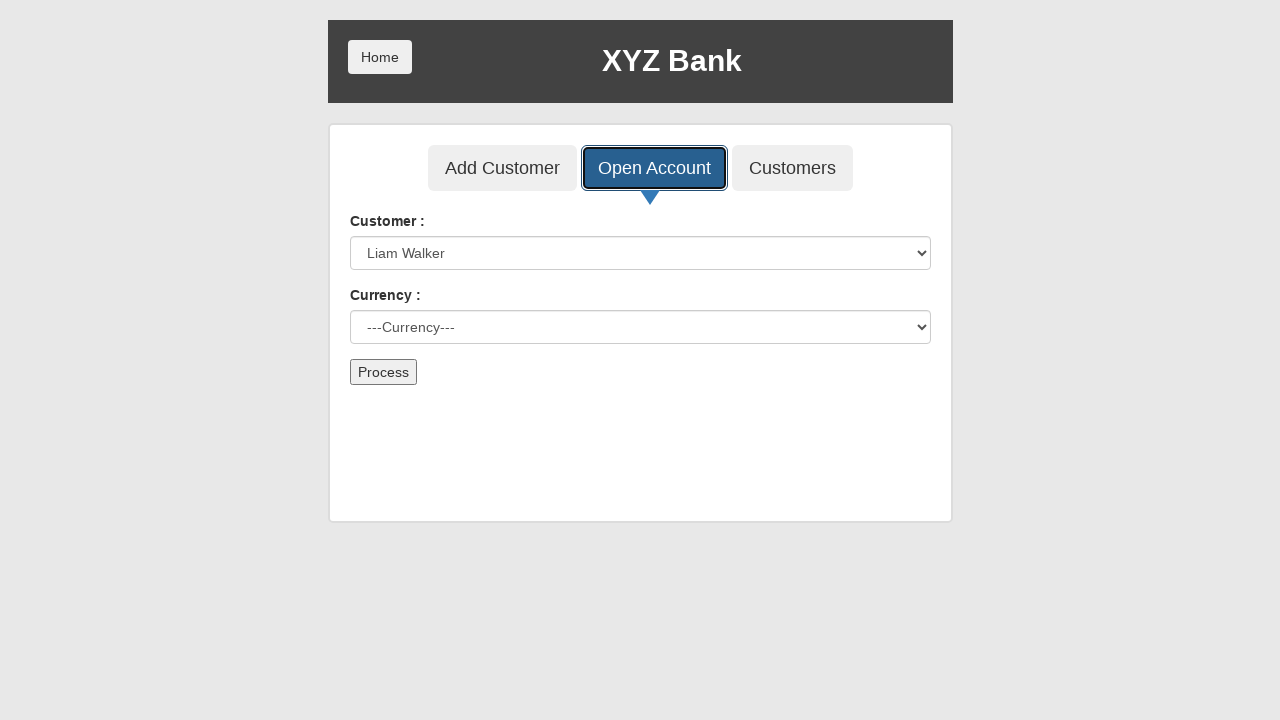

Selected 'Dollar' as currency on select[name='currency']
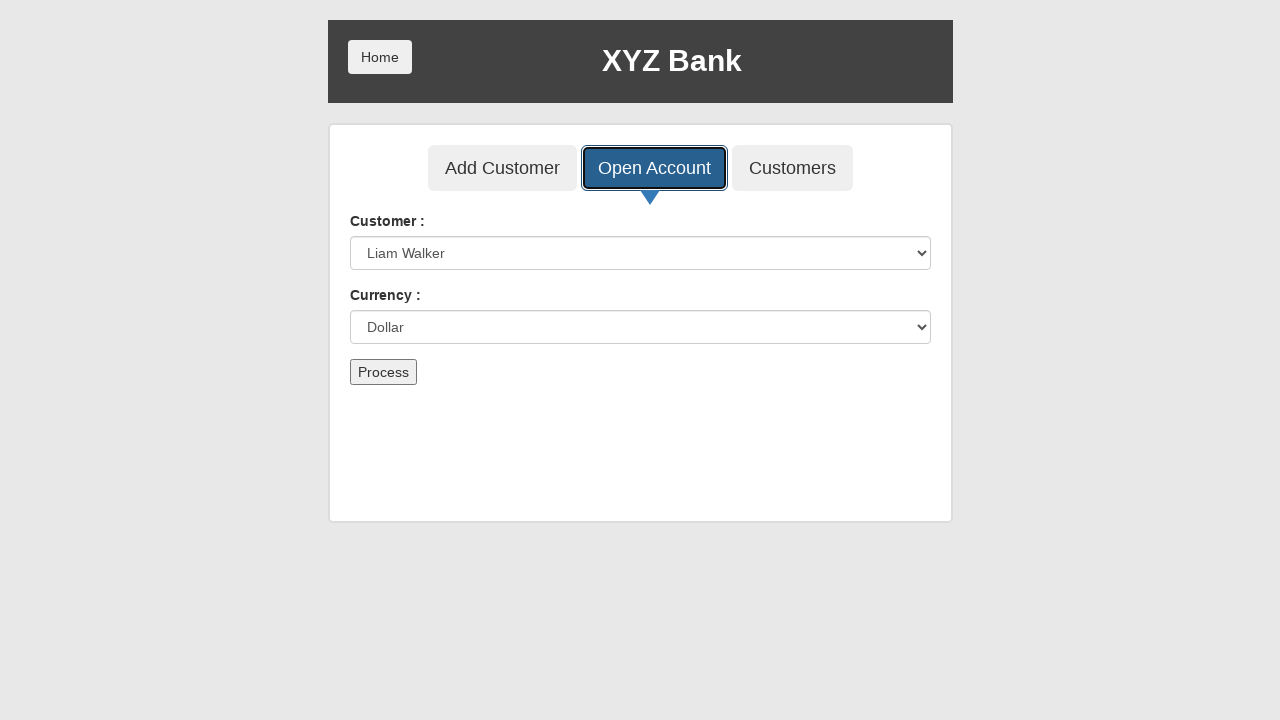

Clicked submit button to open new account at (383, 372) on button[type='submit']
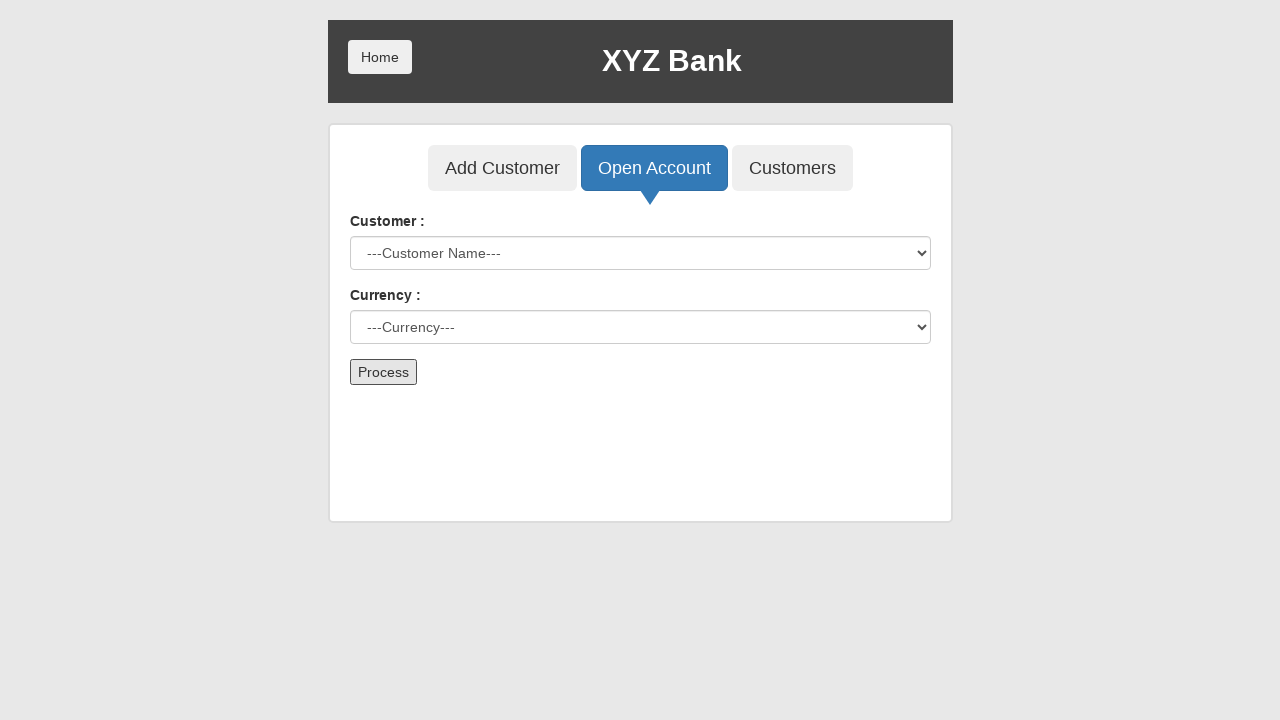

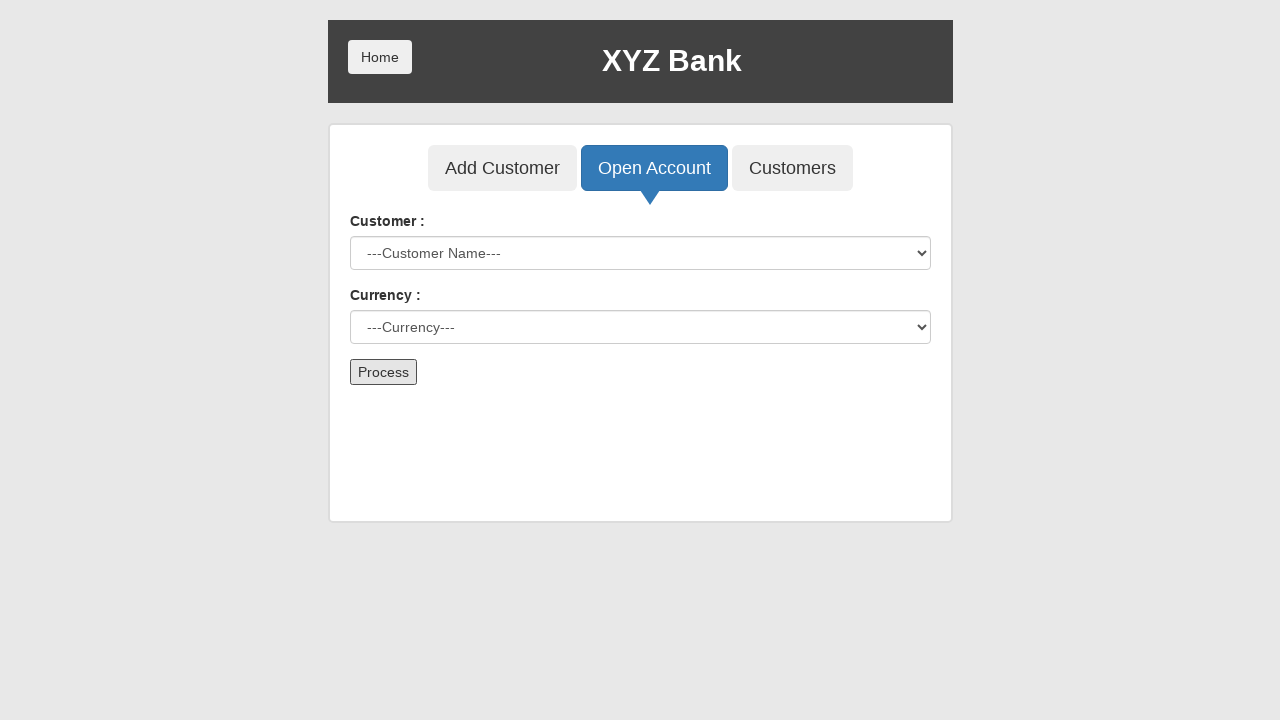